Tests file upload functionality by selecting a file via the file input element and clicking the upload button to submit it

Starting URL: https://the-internet.herokuapp.com/upload

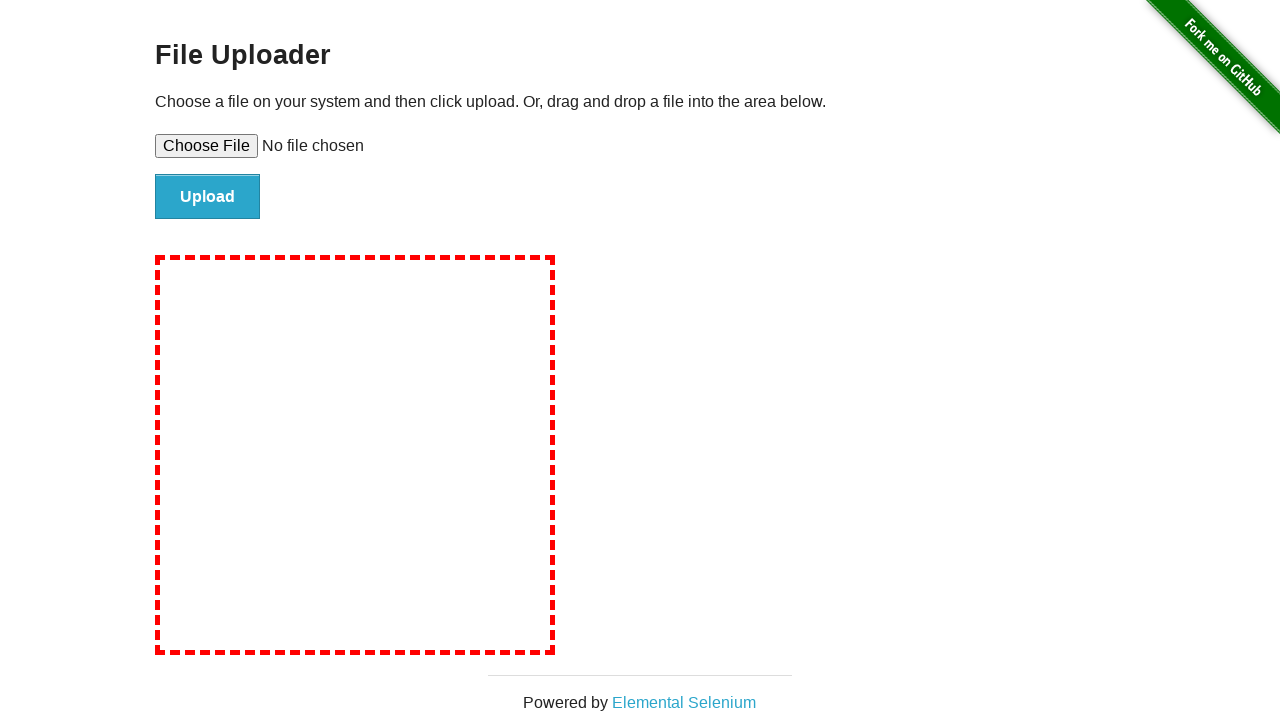

Created temporary test file for upload
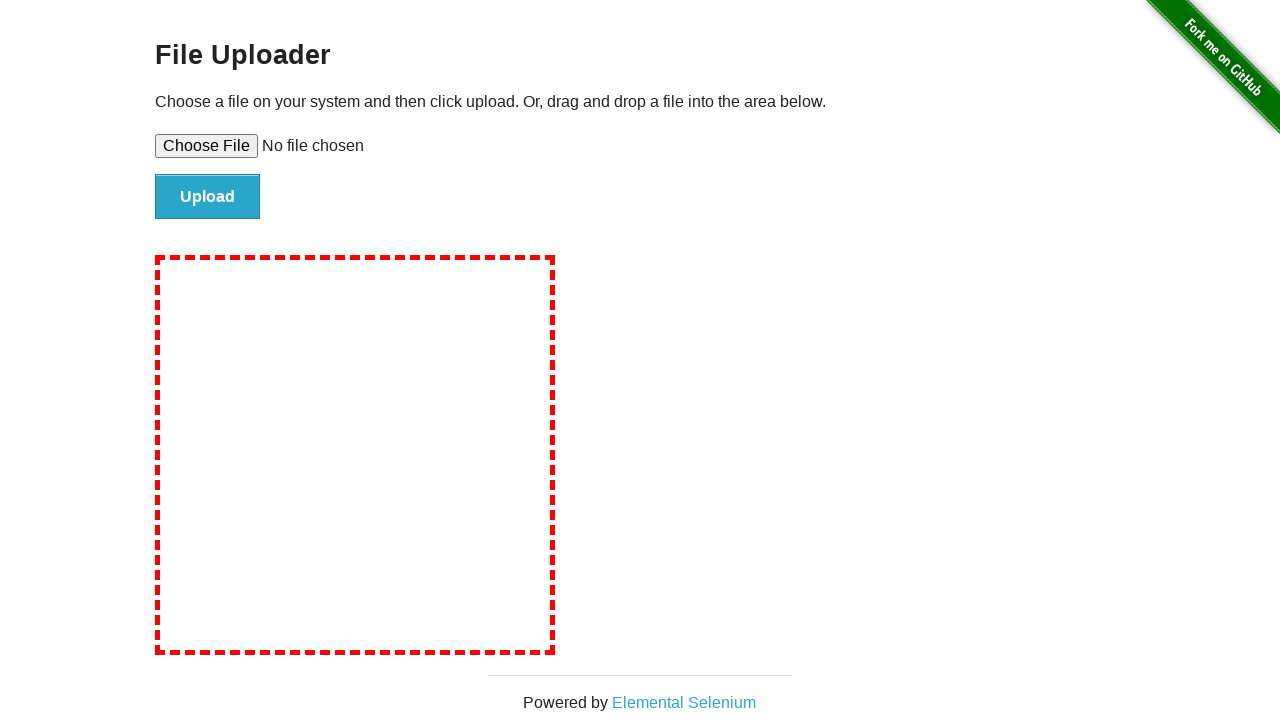

Selected file for upload via file input element
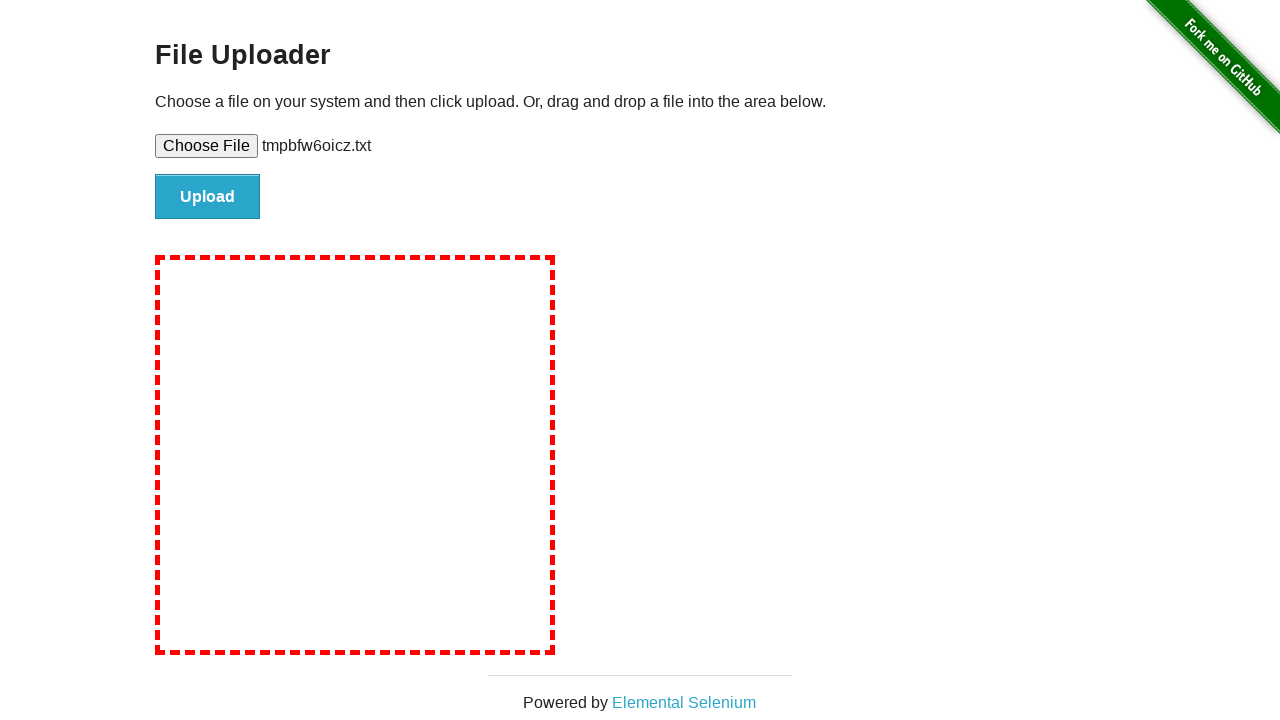

Clicked upload button to submit file at (208, 197) on #file-submit
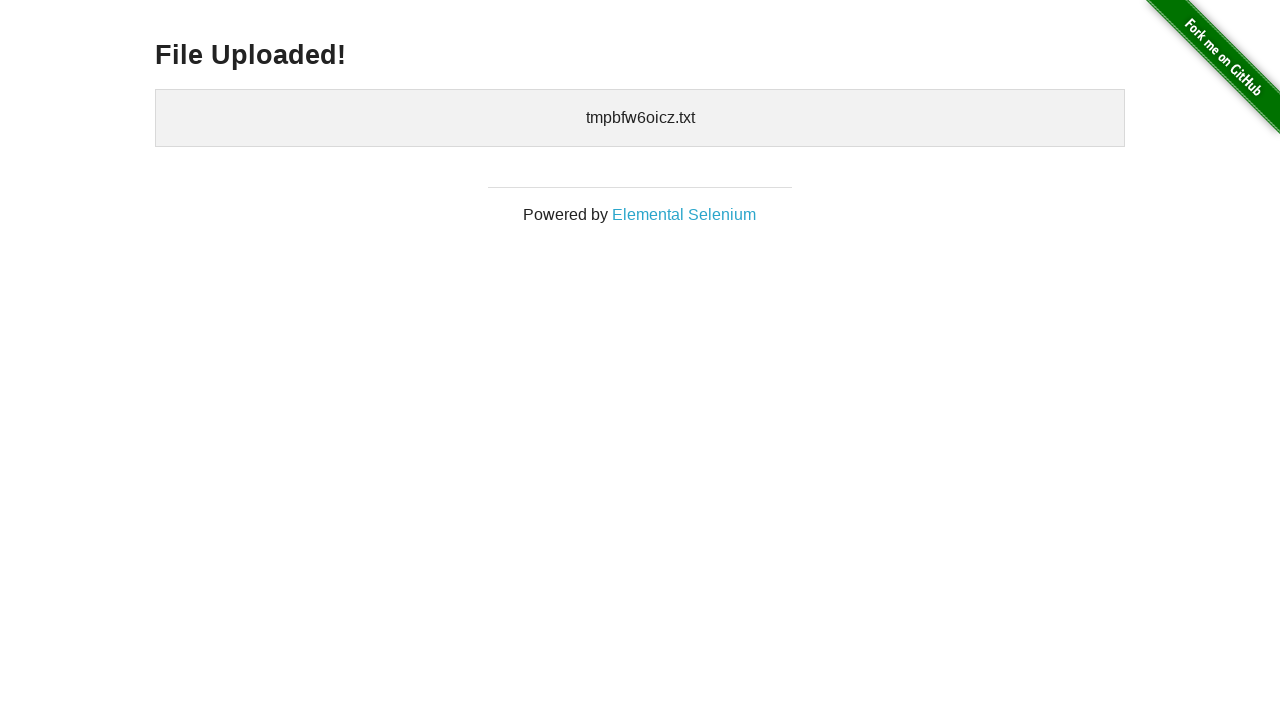

Upload confirmation page loaded
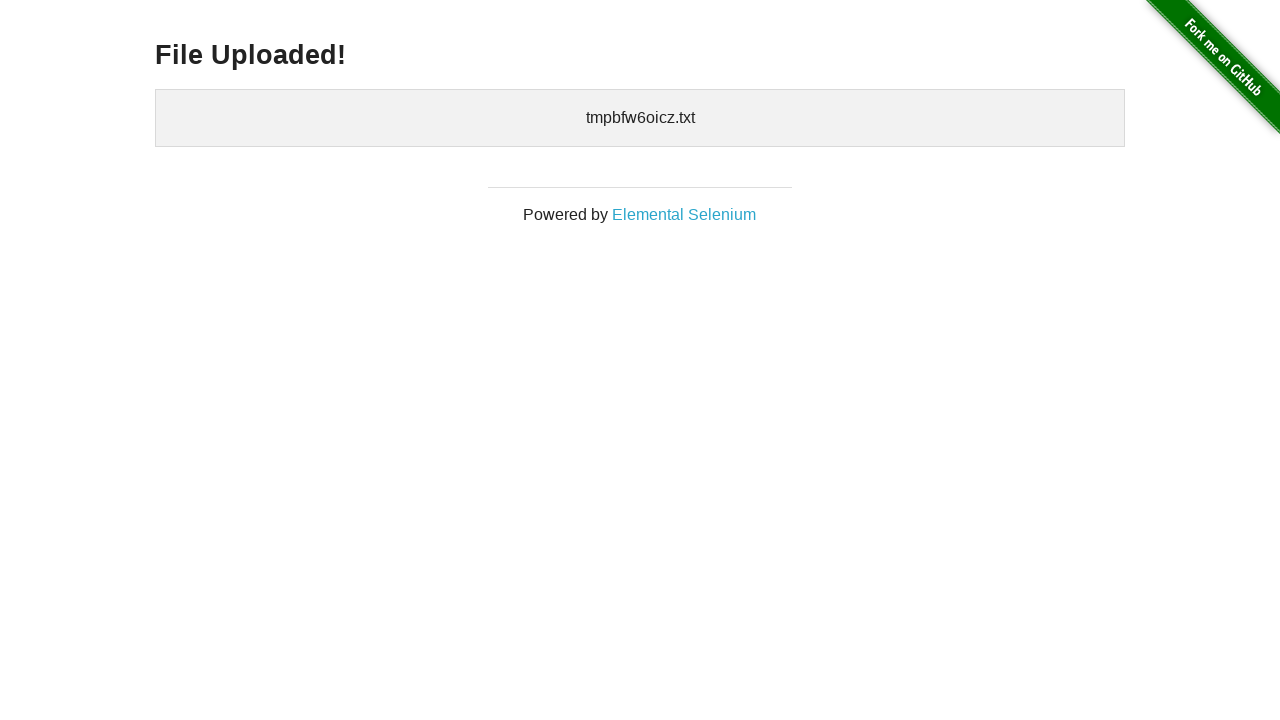

Cleaned up temporary test file
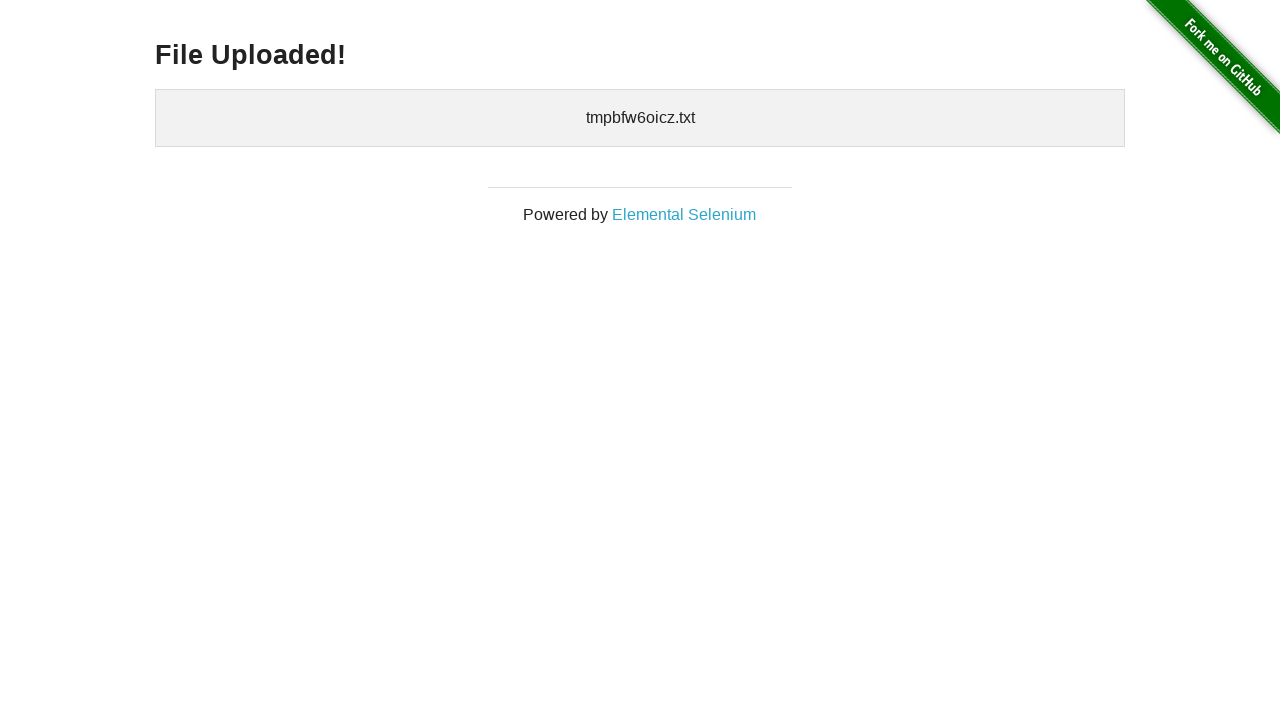

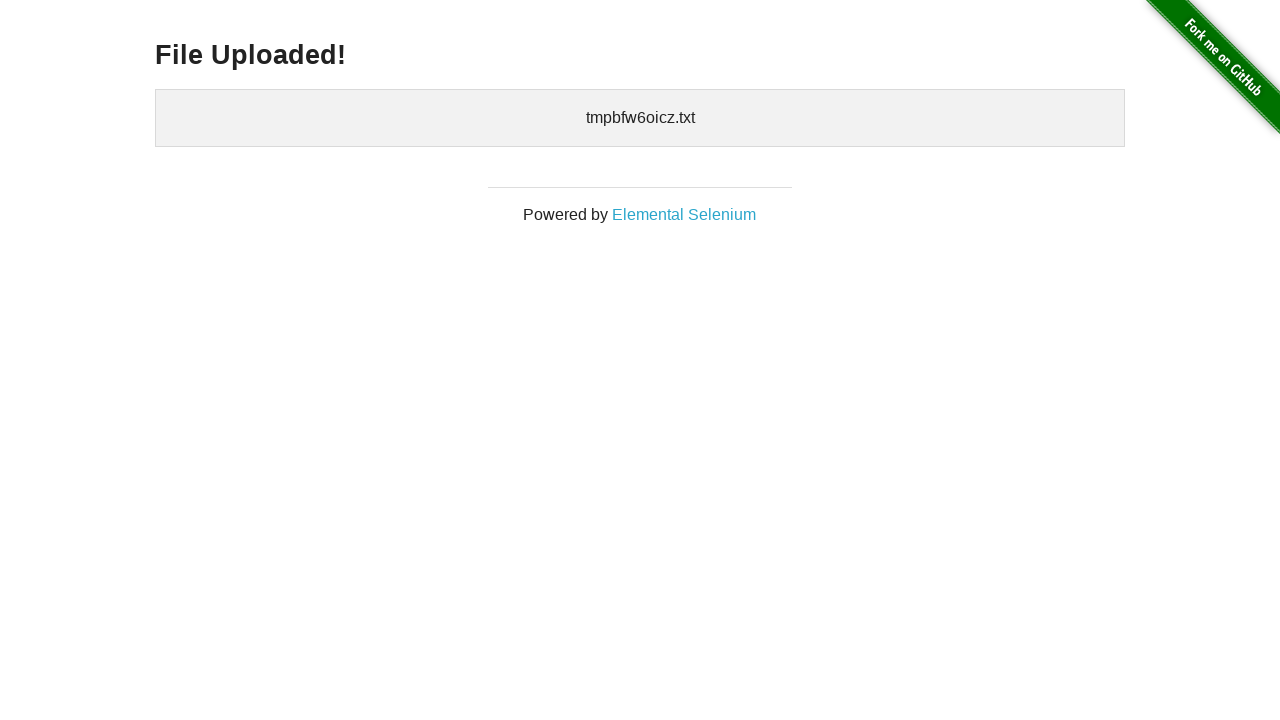